Tests adding and removing elements dynamically on the page

Starting URL: https://the-internet.herokuapp.com/add_remove_elements/

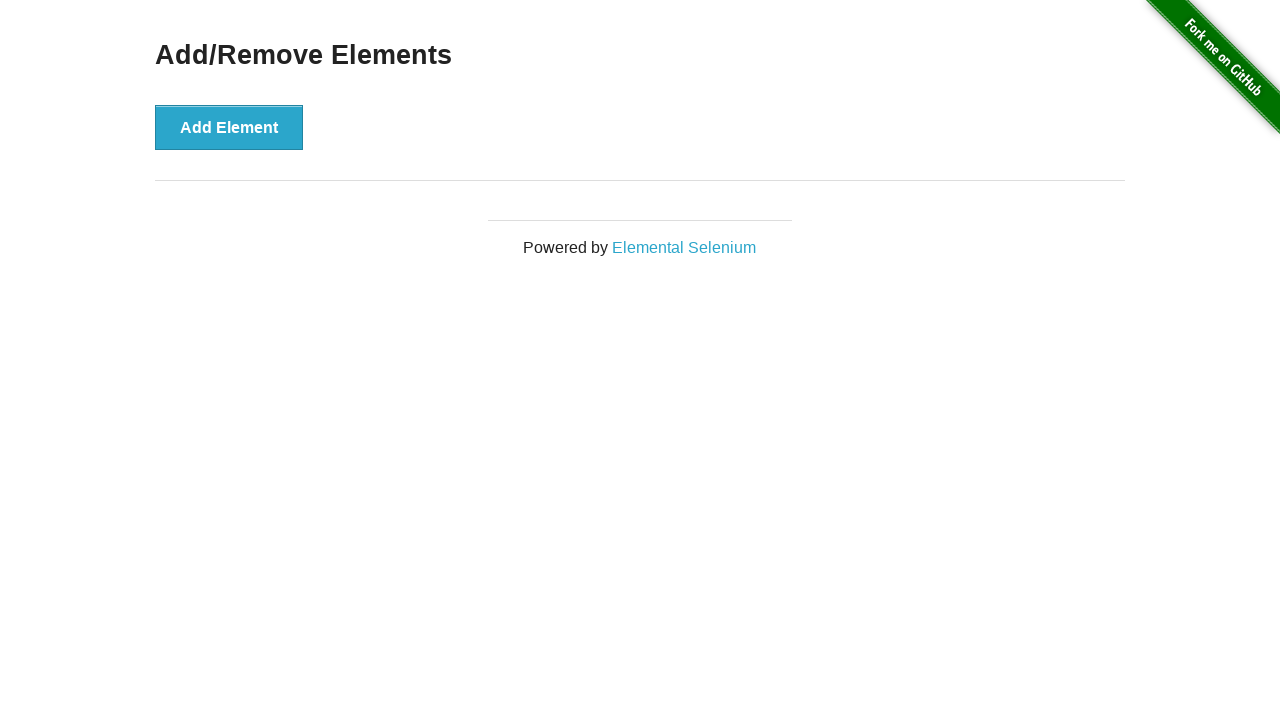

Navigated to add/remove elements page
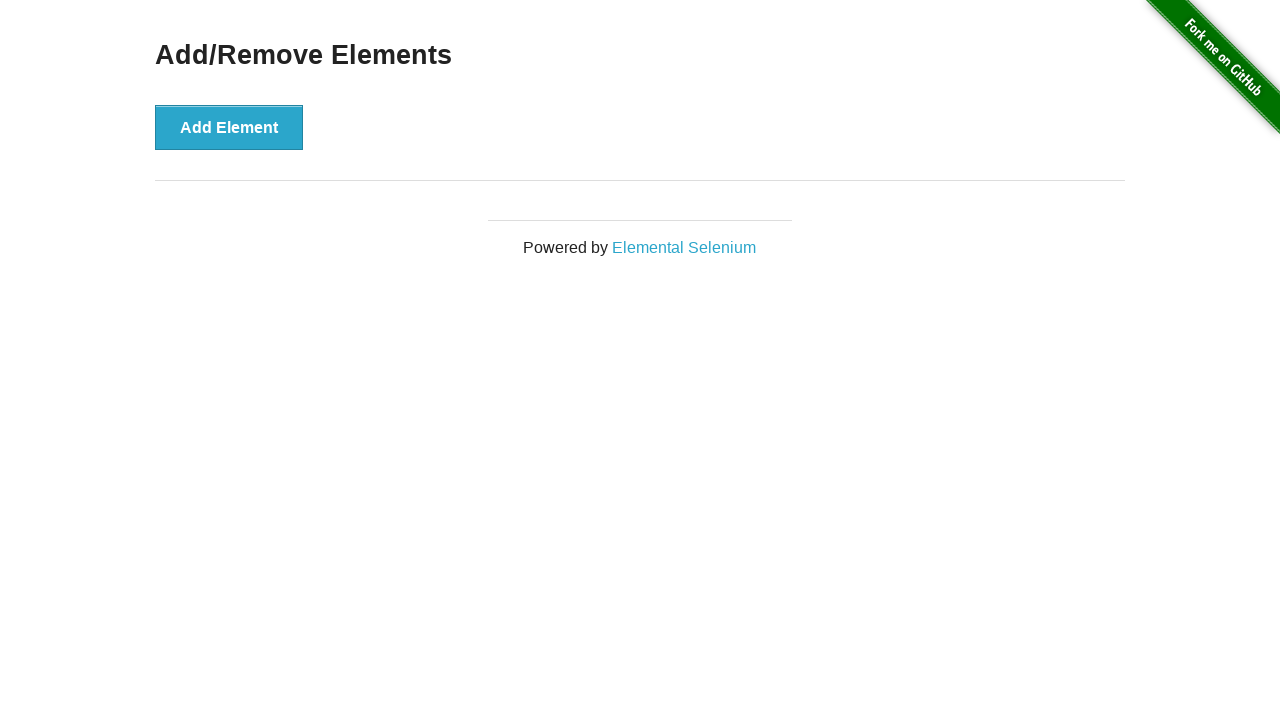

Clicked Add Element button at (229, 127) on xpath=//button[text()='Add Element']
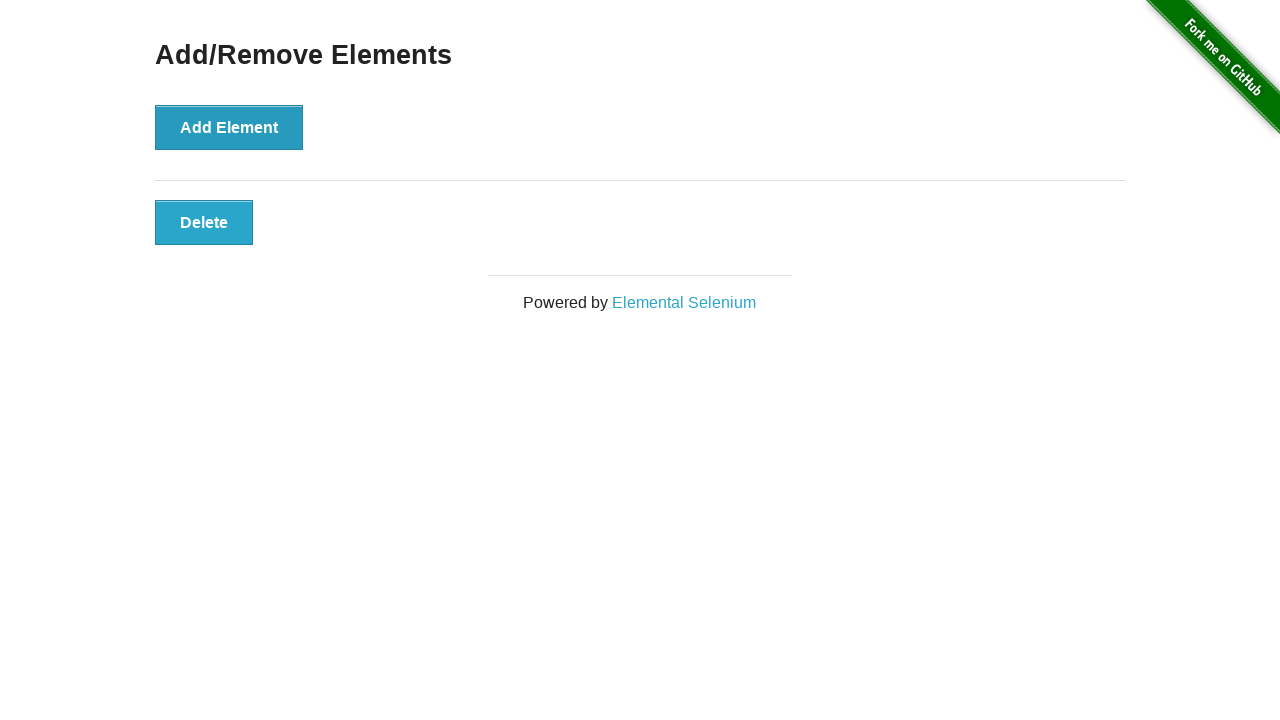

Clicked Add Element button at (229, 127) on xpath=//button[text()='Add Element']
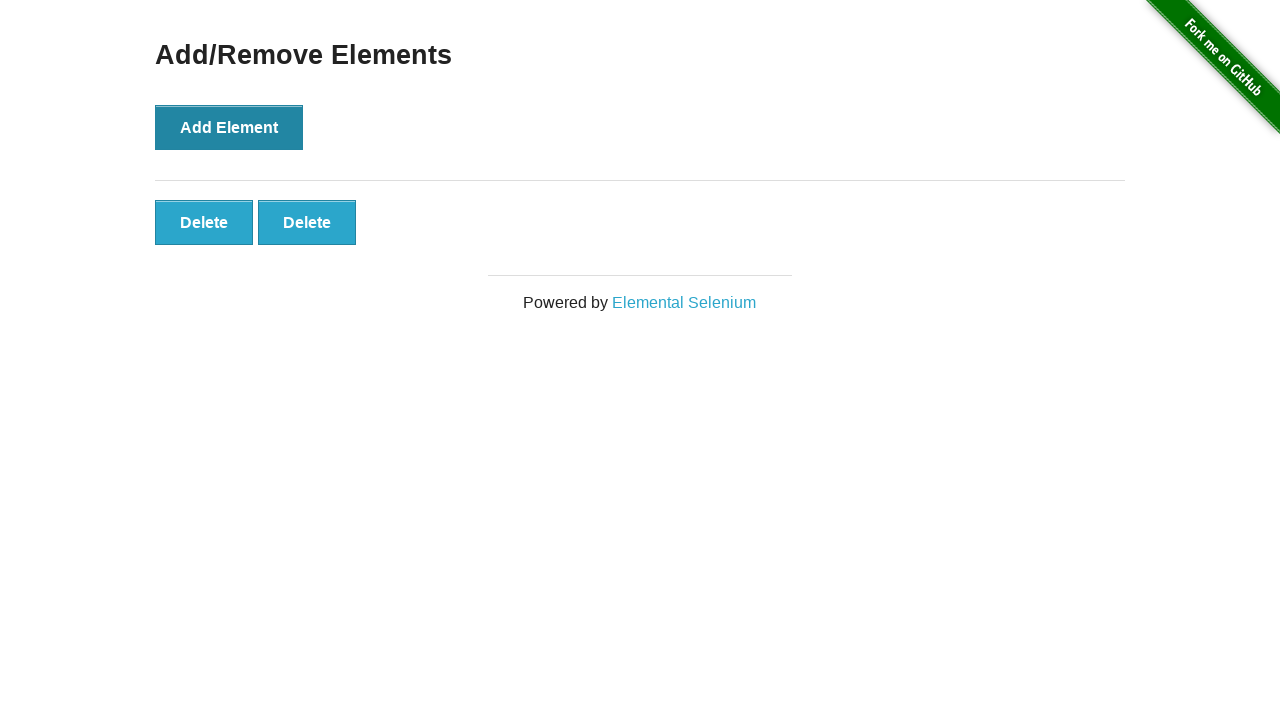

Clicked delete button on first added element at (204, 222) on .added-manually >> nth=0
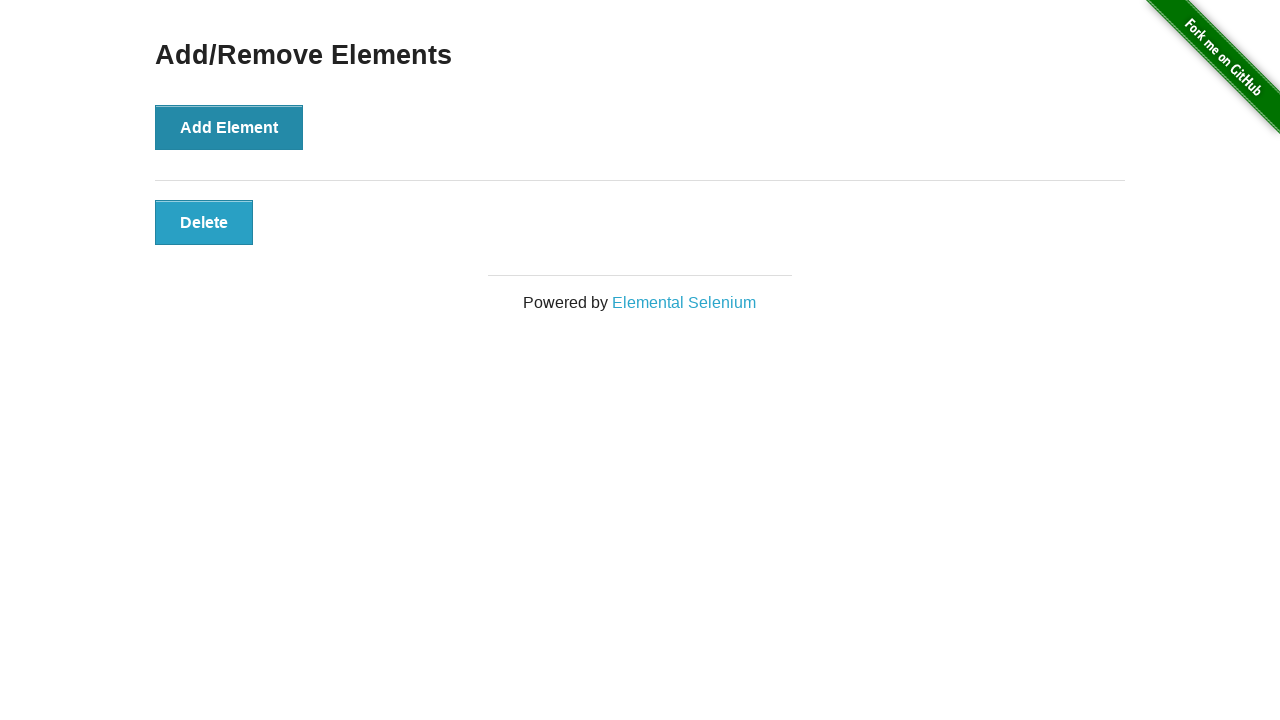

Reloaded page for test case 2
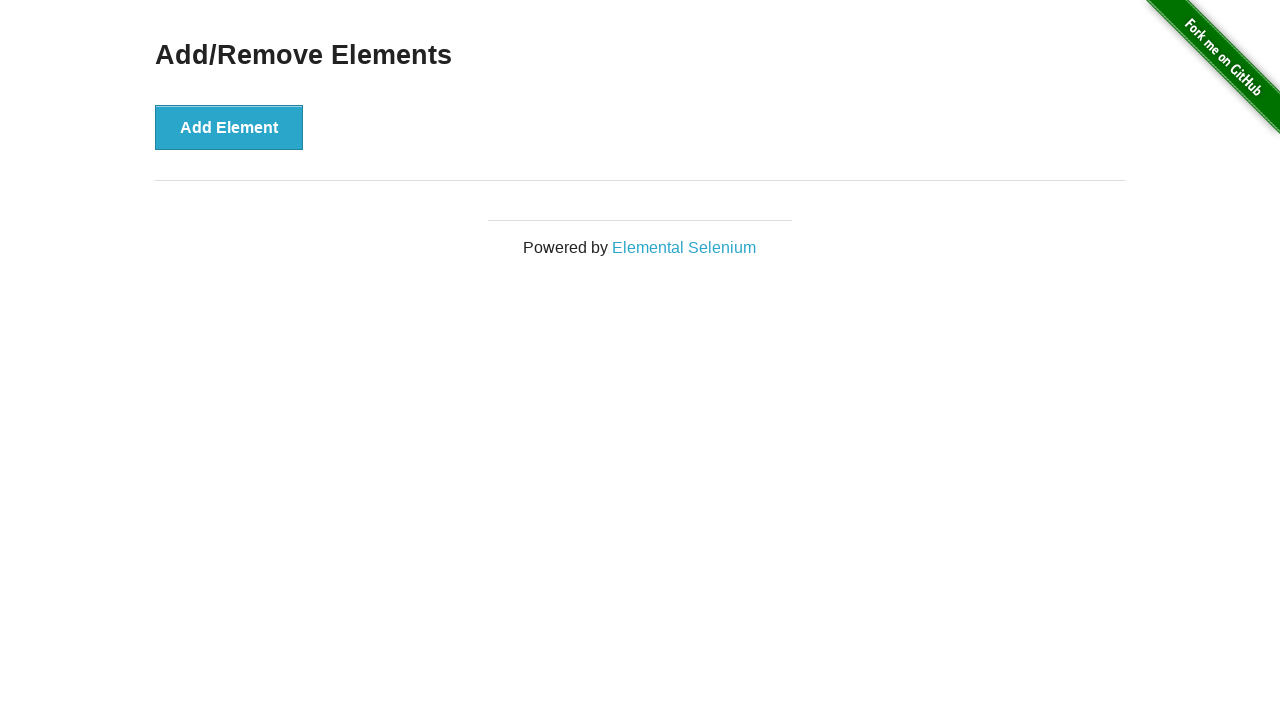

Clicked Add Element button at (229, 127) on xpath=//button[text()='Add Element']
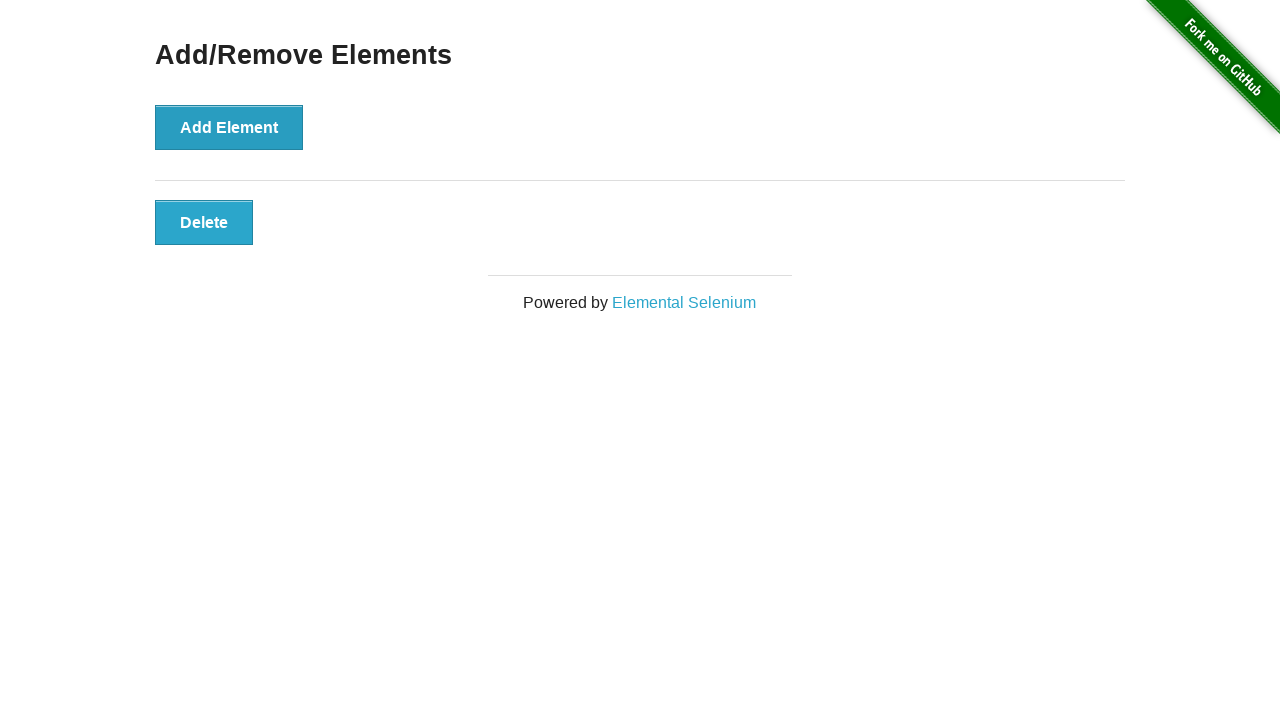

Clicked Add Element button at (229, 127) on xpath=//button[text()='Add Element']
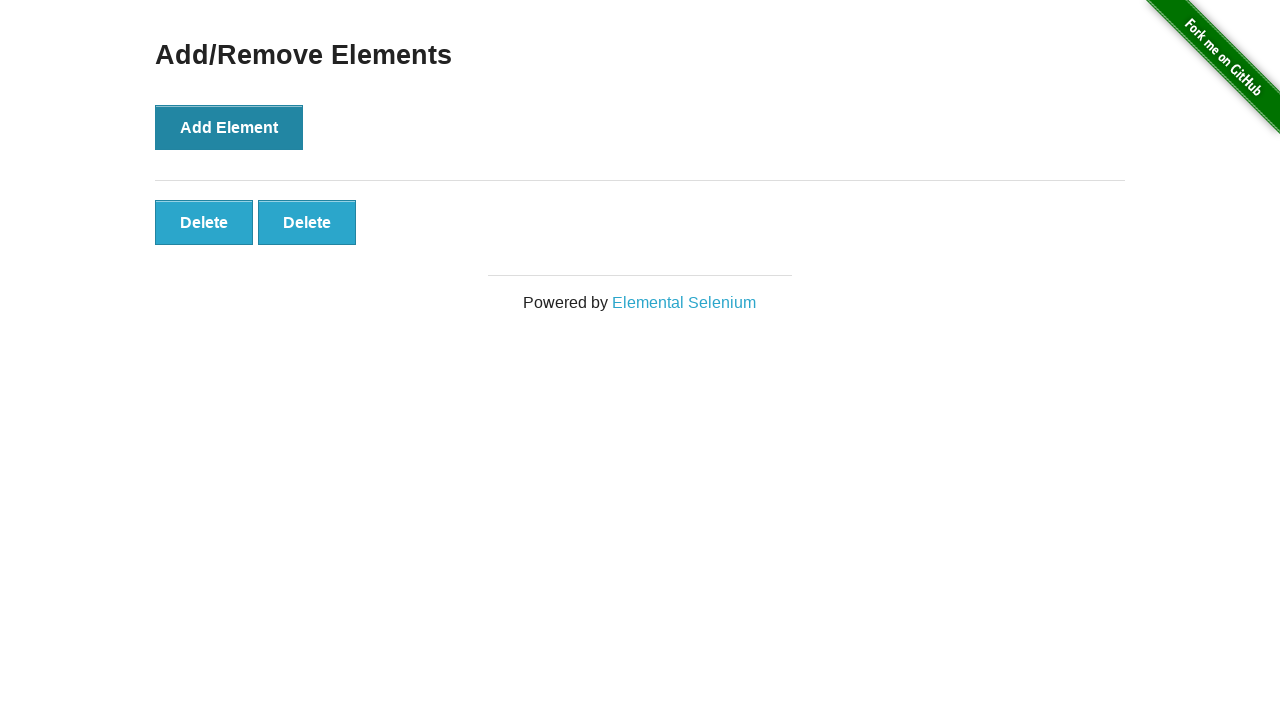

Clicked Add Element button at (229, 127) on xpath=//button[text()='Add Element']
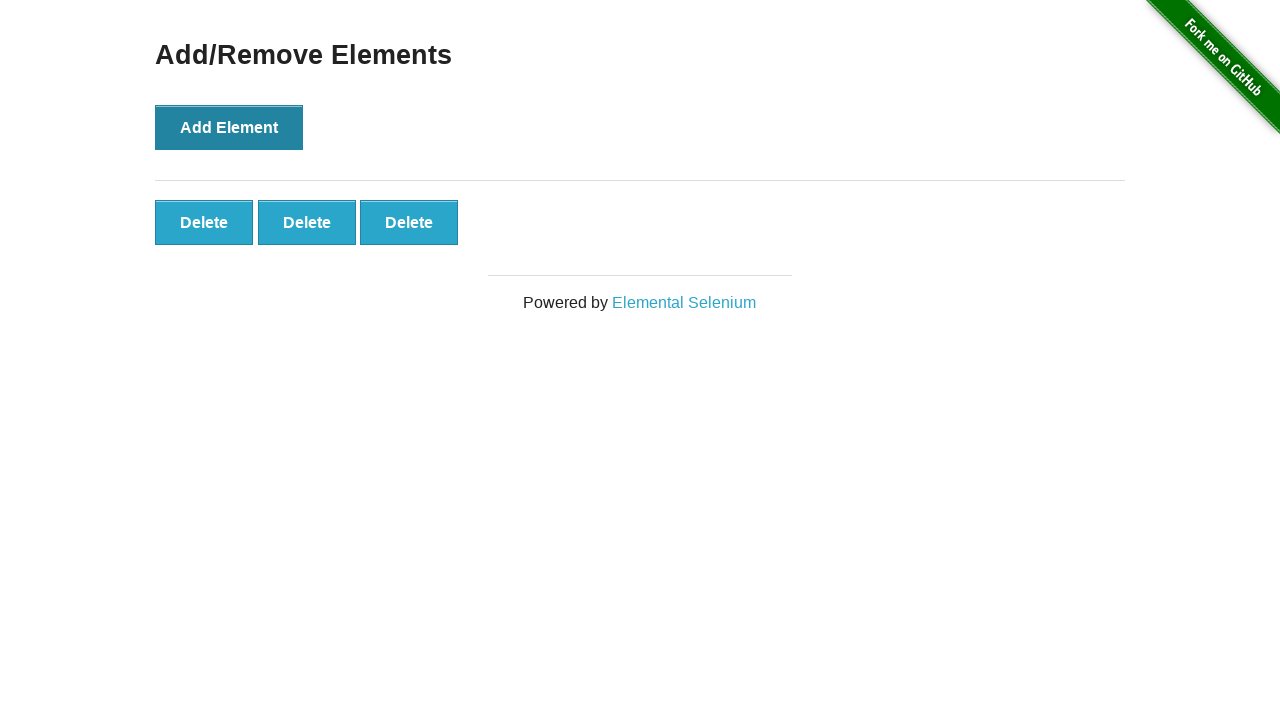

Clicked Add Element button at (229, 127) on xpath=//button[text()='Add Element']
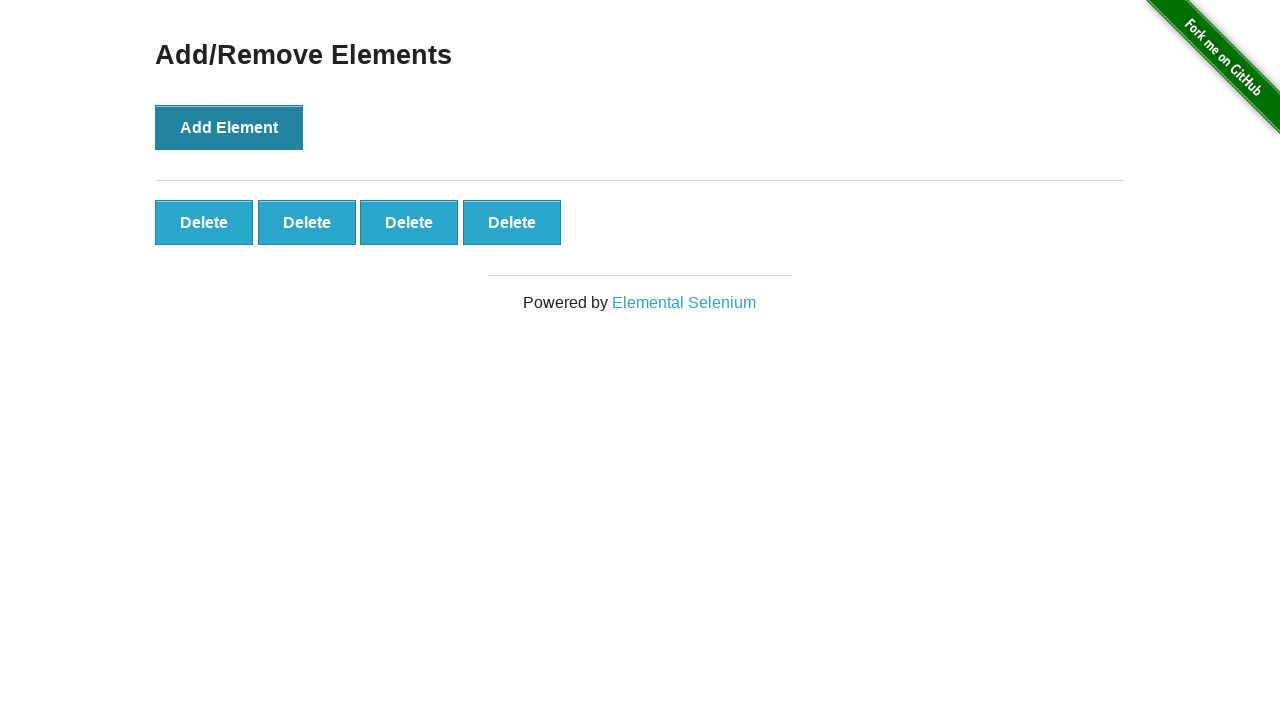

Clicked Add Element button at (229, 127) on xpath=//button[text()='Add Element']
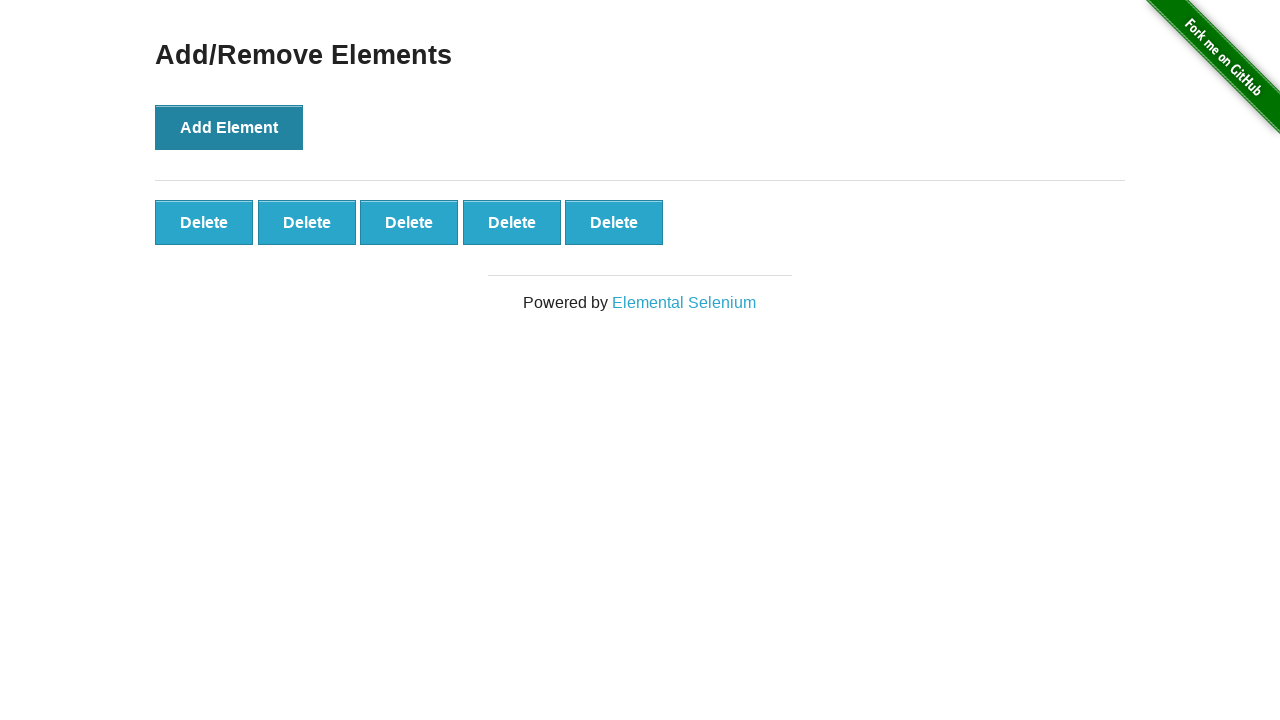

Clicked delete button on added element at (204, 222) on .added-manually >> nth=0
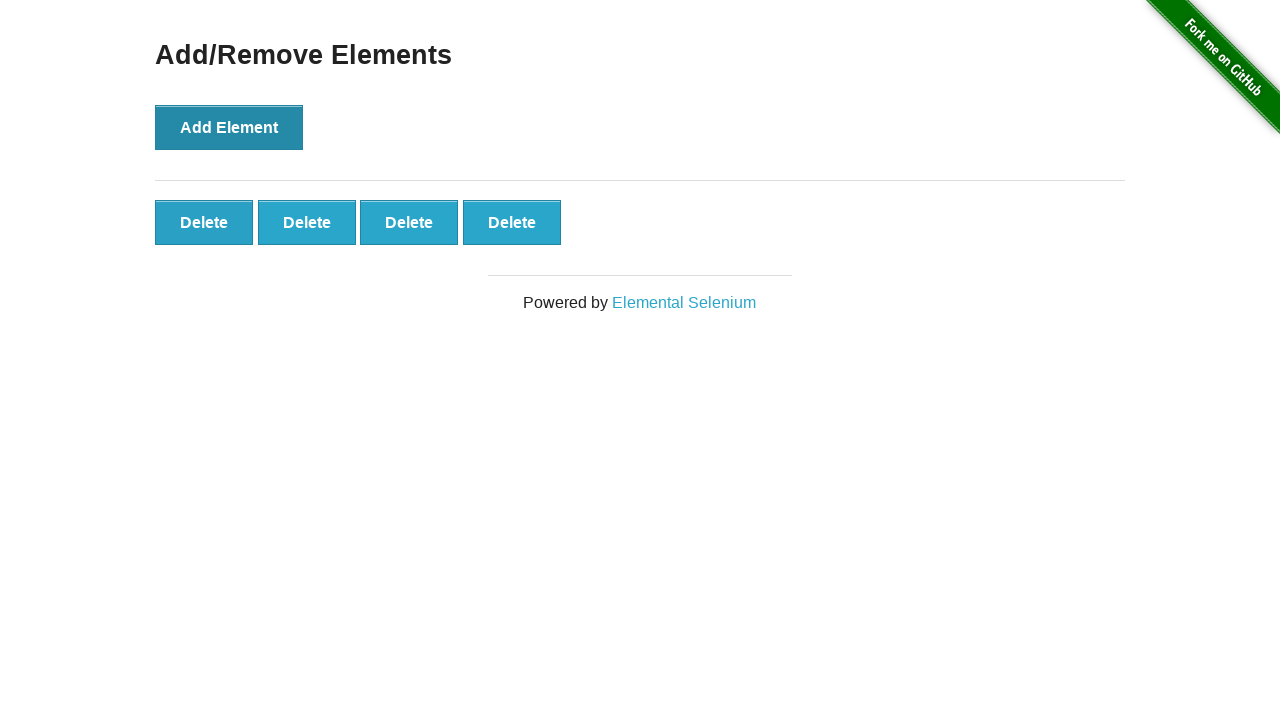

Clicked delete button on added element at (204, 222) on .added-manually >> nth=0
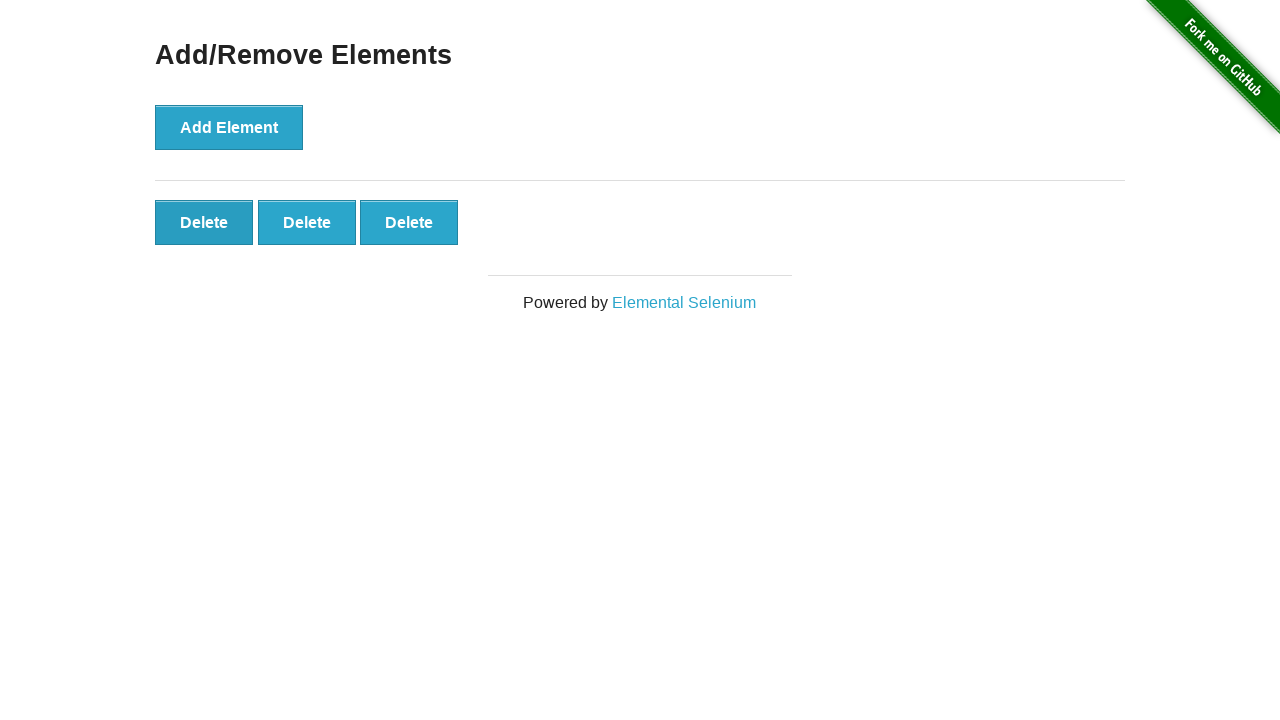

Reloaded page for test case 3
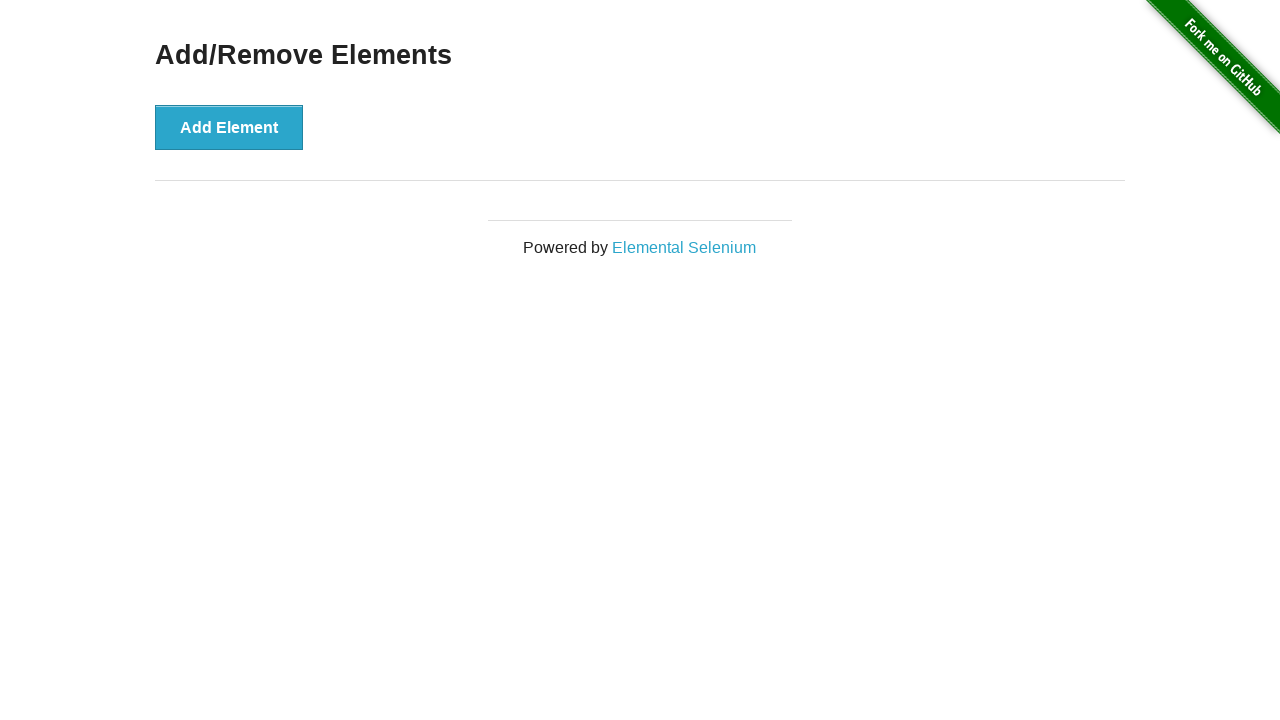

Clicked Add Element button at (229, 127) on xpath=//button[text()='Add Element']
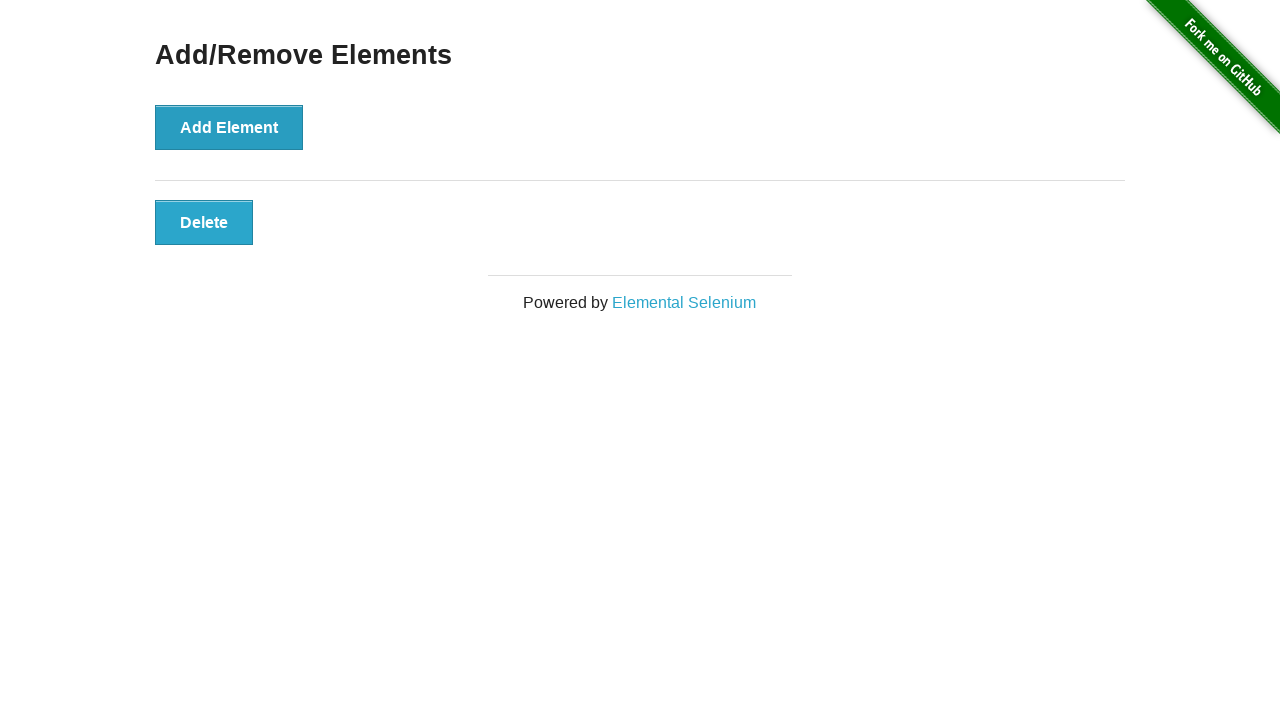

Clicked delete button on added element (if available) at (204, 222) on .added-manually >> nth=0
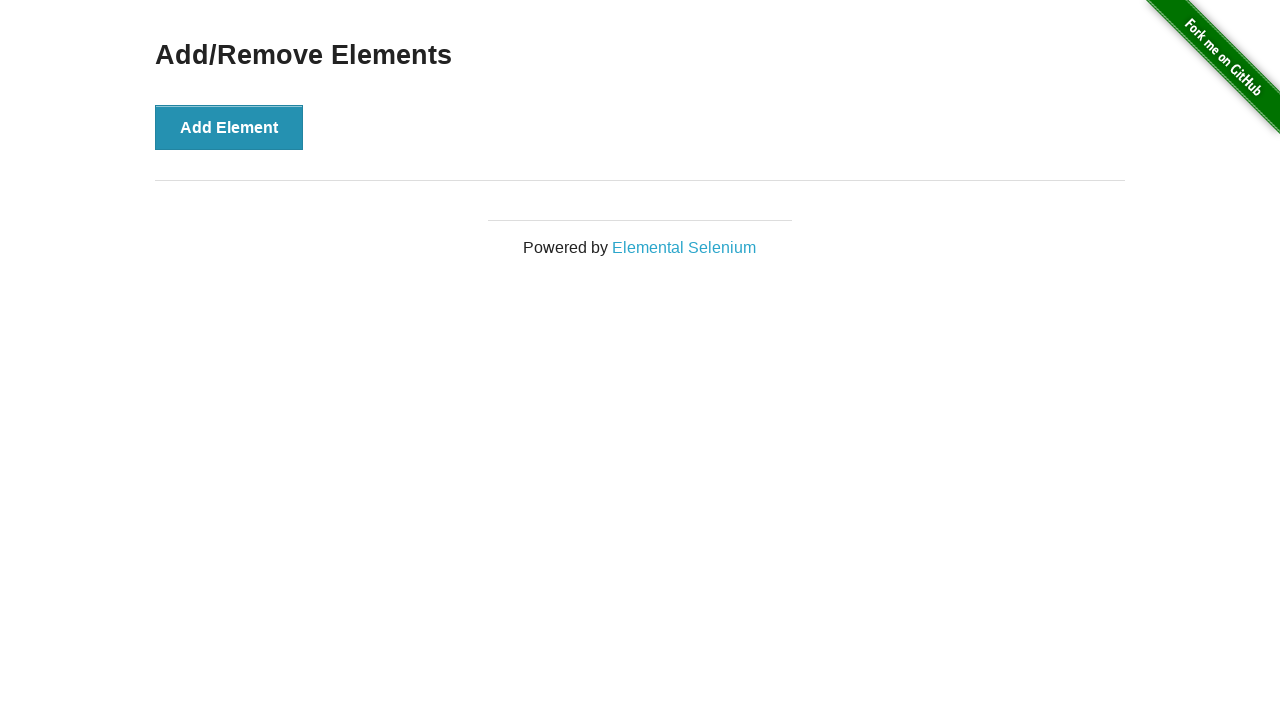

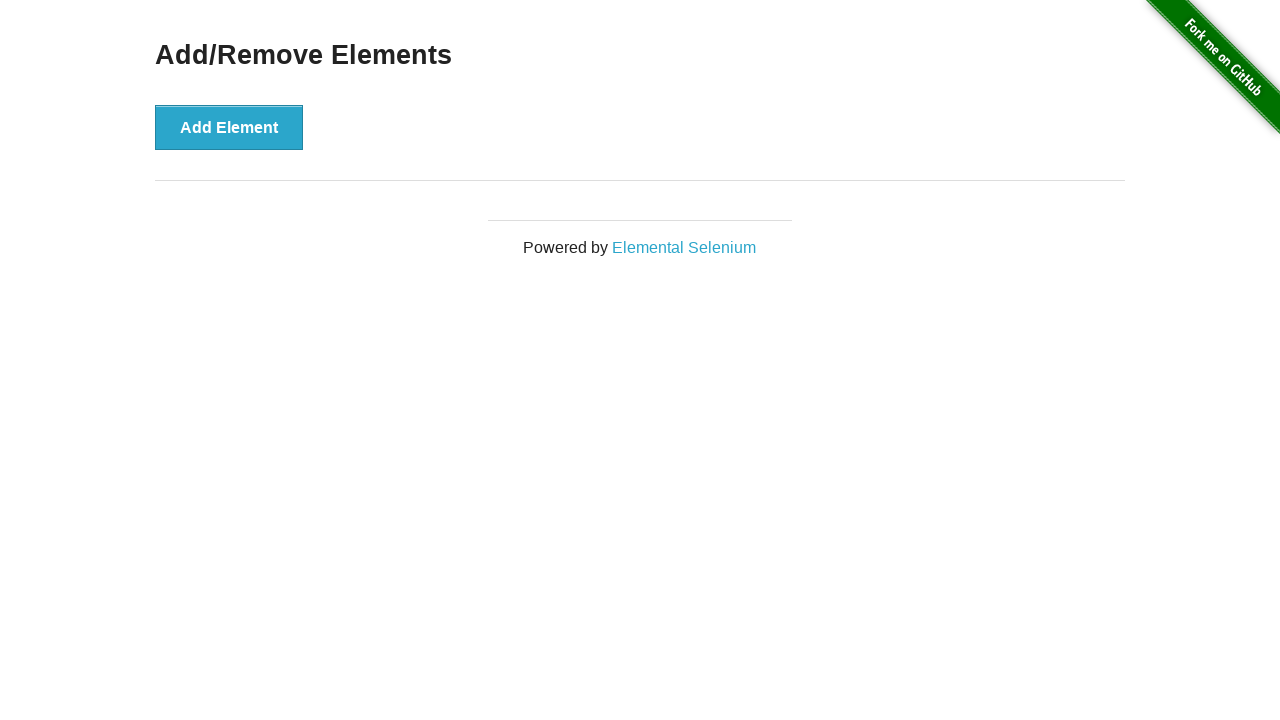